Tests the toggle hide/show functionality on W3Schools by clicking a button to toggle the visibility of a DIV element

Starting URL: https://www.w3schools.com/howto/howto_js_toggle_hide_show.asp

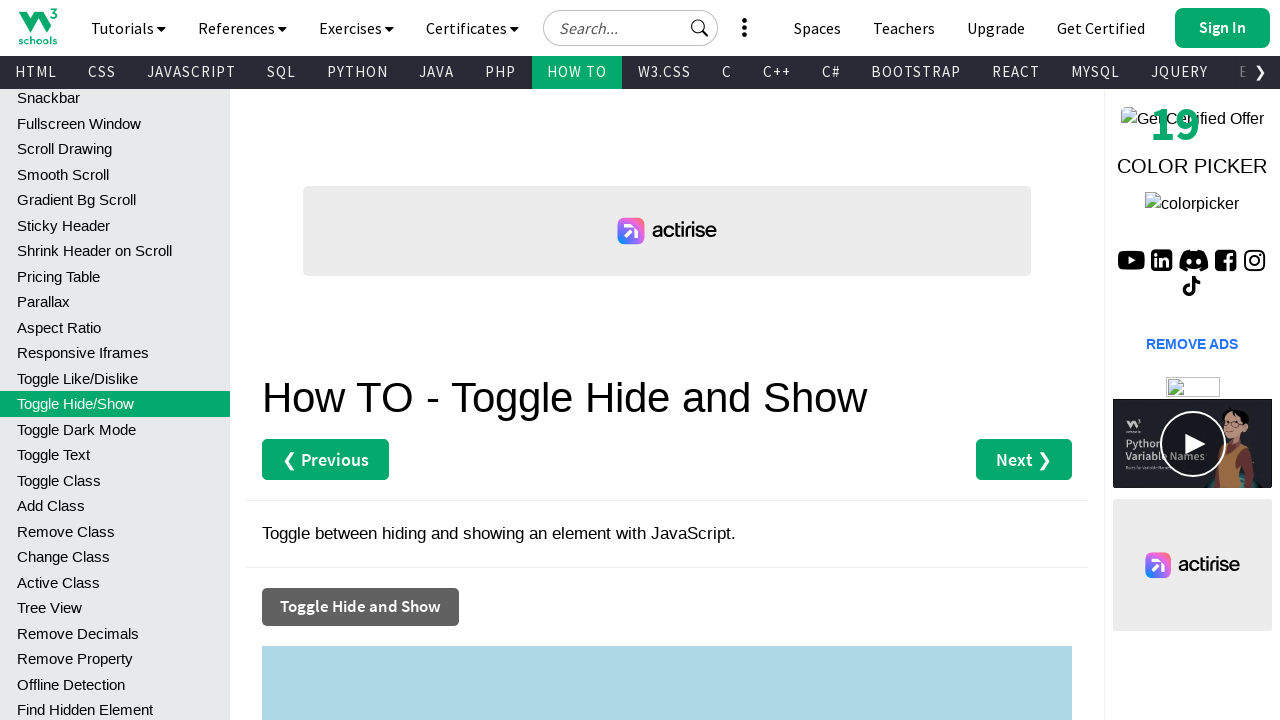

Checked initial visibility state of myDIV element
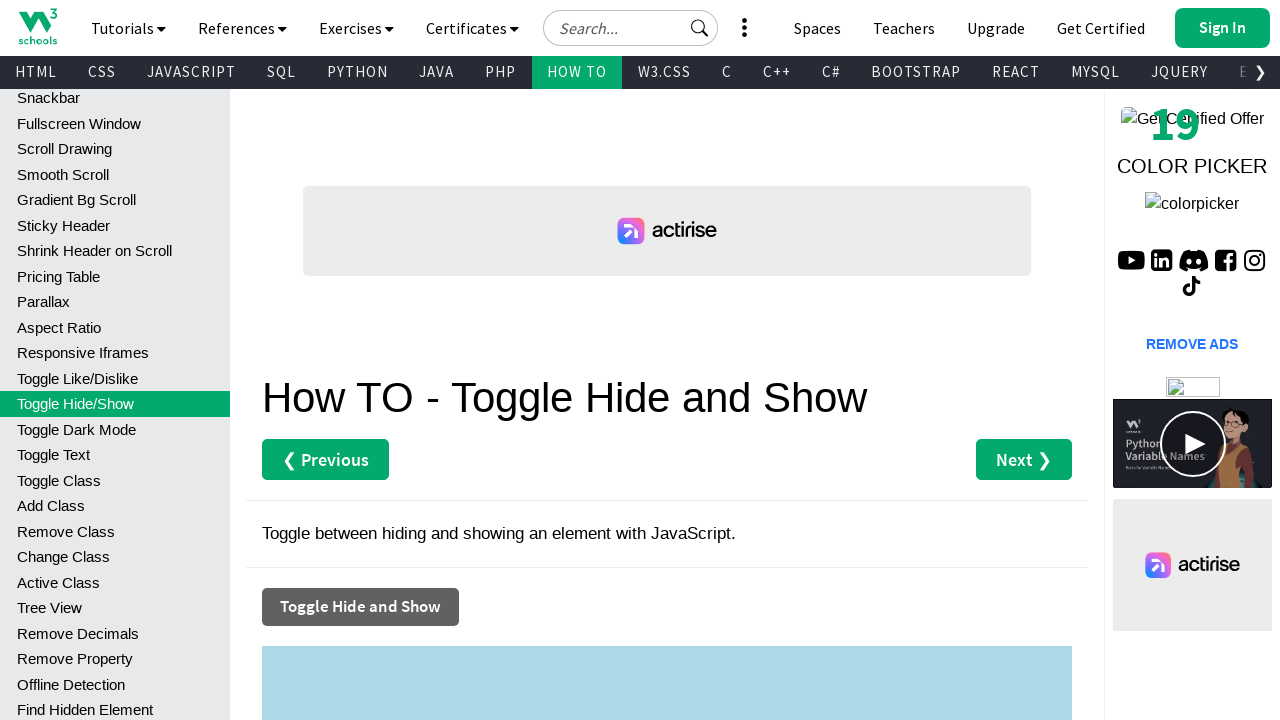

Clicked the 'Toggle Hide and Show' button at (360, 607) on xpath=//button[normalize-space()='Toggle Hide and Show']
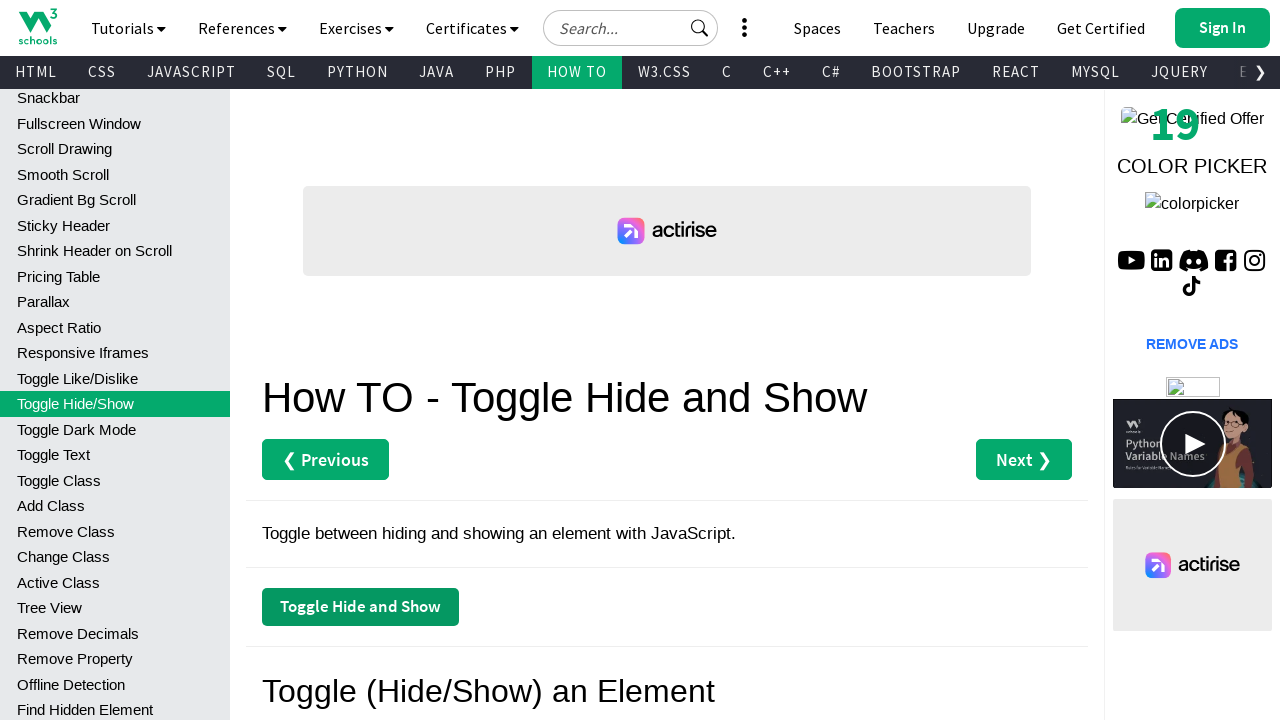

Checked visibility state of myDIV element after toggle
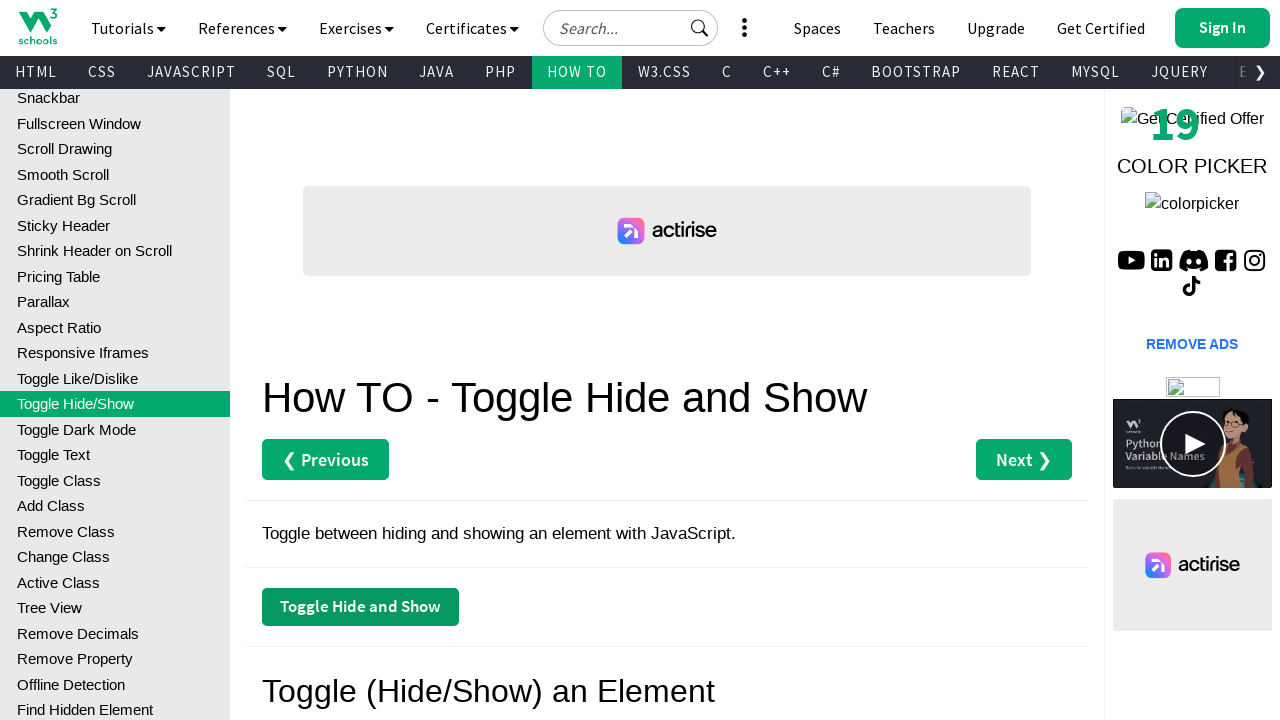

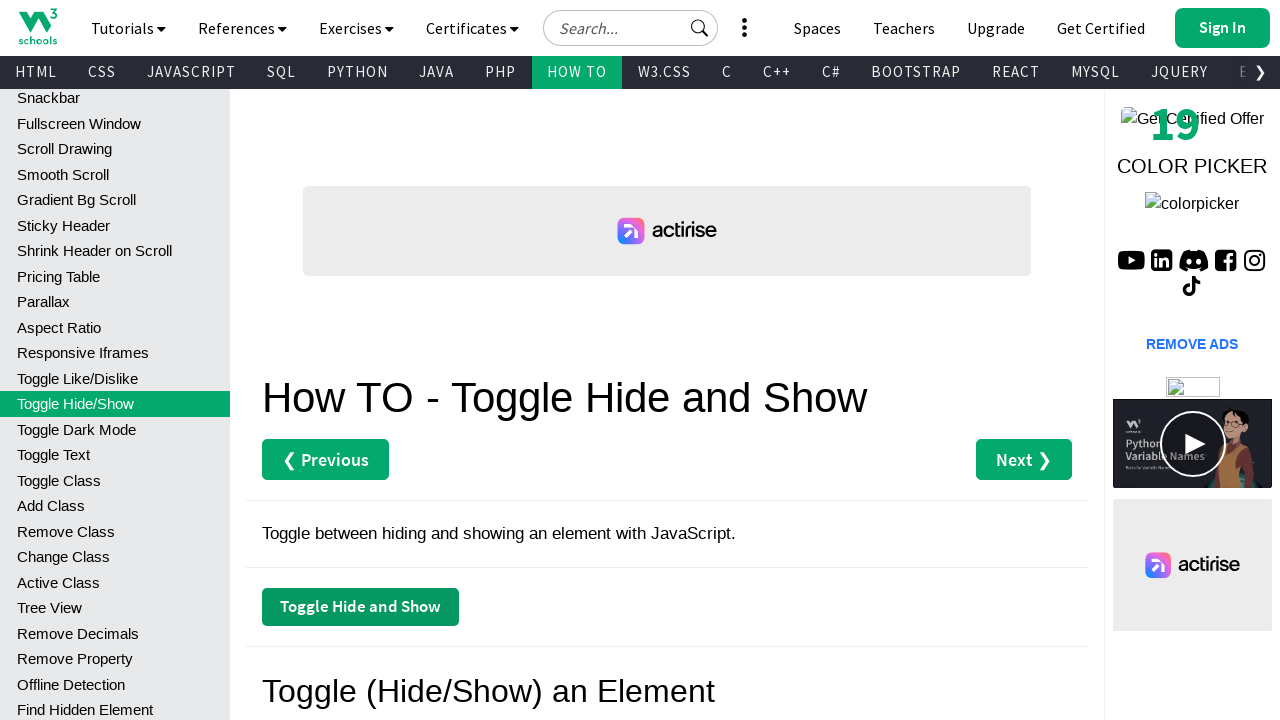